Tests switching between All, Active, and Completed filters

Starting URL: https://demo.playwright.dev/todomvc

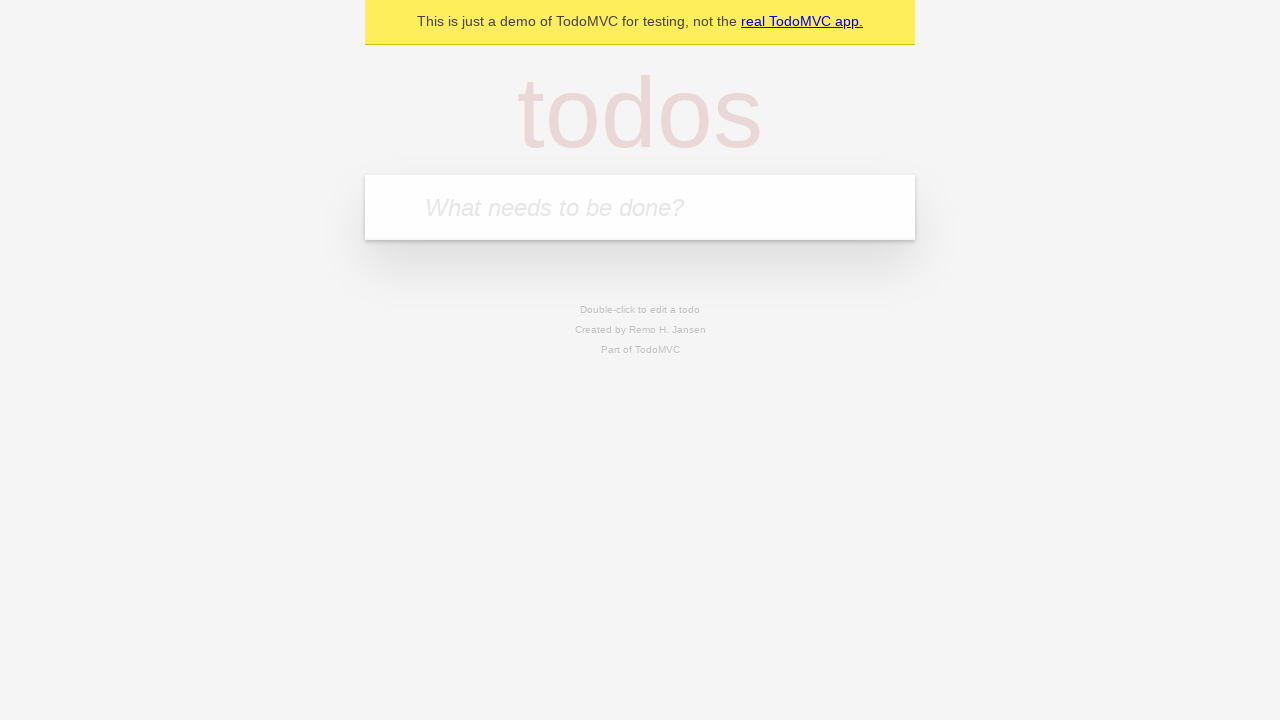

Filled todo input with 'buy some cheese' on internal:attr=[placeholder="What needs to be done?"i]
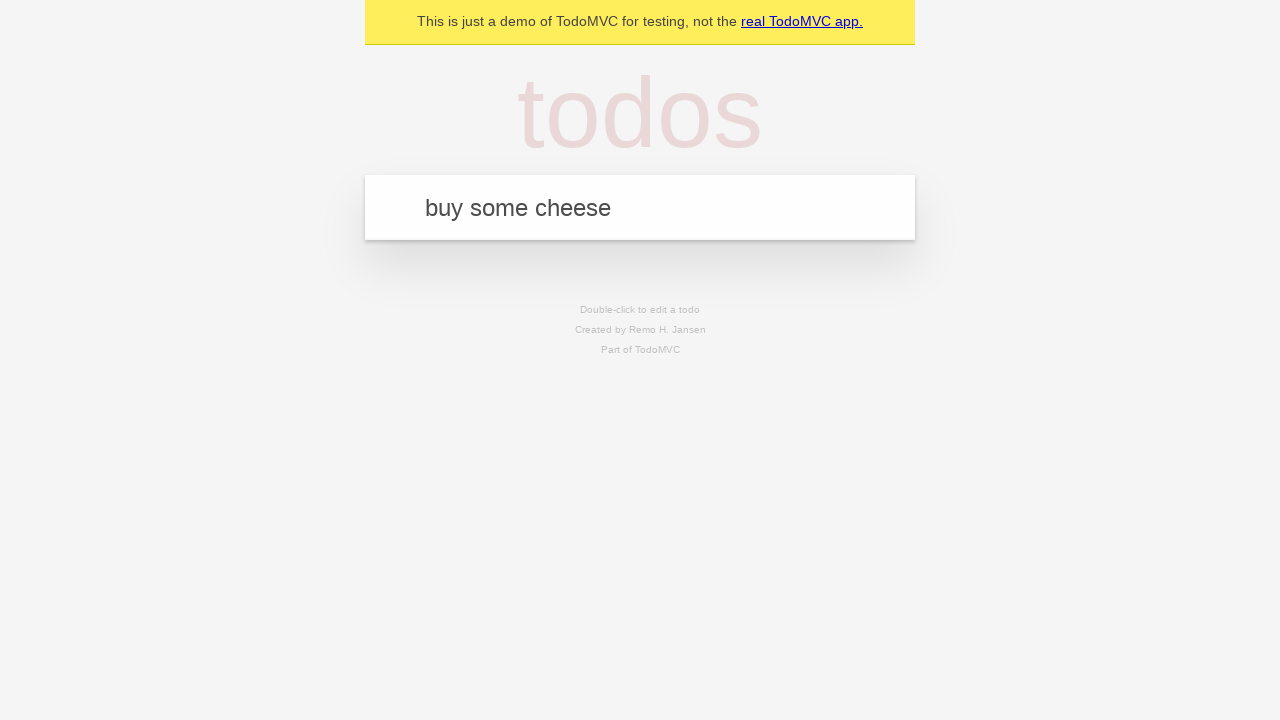

Pressed Enter to create todo 'buy some cheese' on internal:attr=[placeholder="What needs to be done?"i]
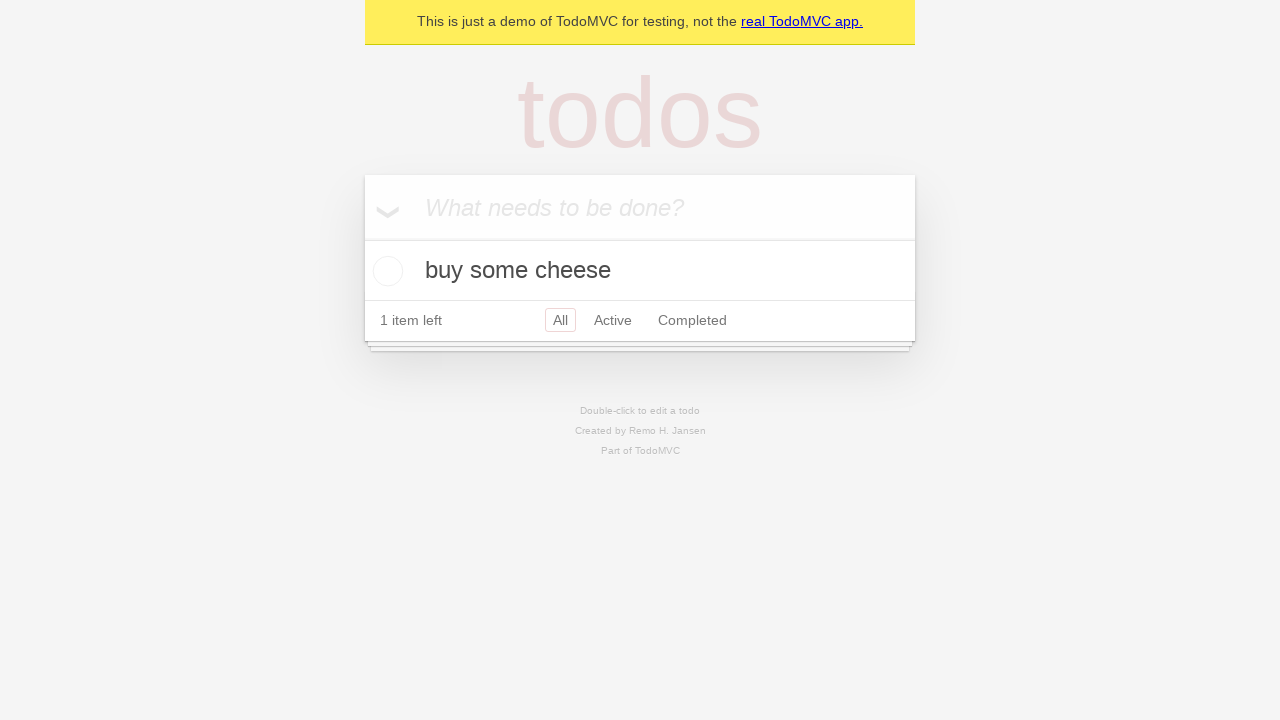

Filled todo input with 'feed the cat' on internal:attr=[placeholder="What needs to be done?"i]
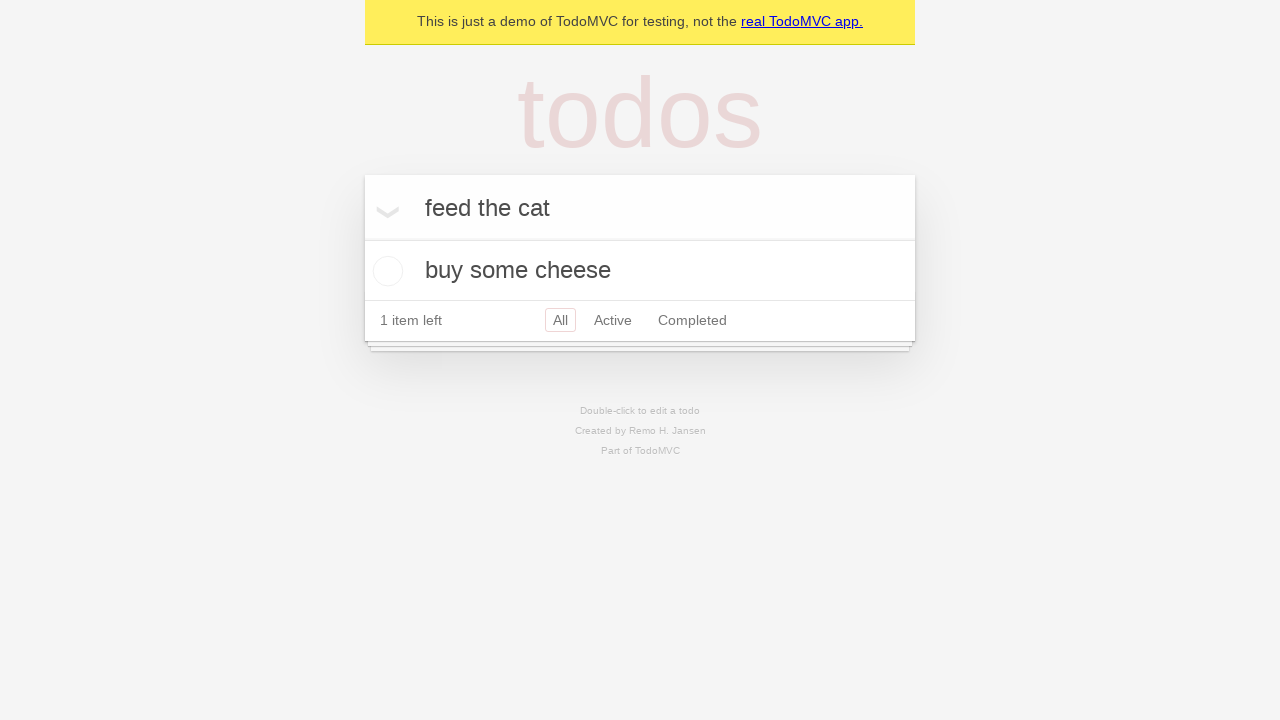

Pressed Enter to create todo 'feed the cat' on internal:attr=[placeholder="What needs to be done?"i]
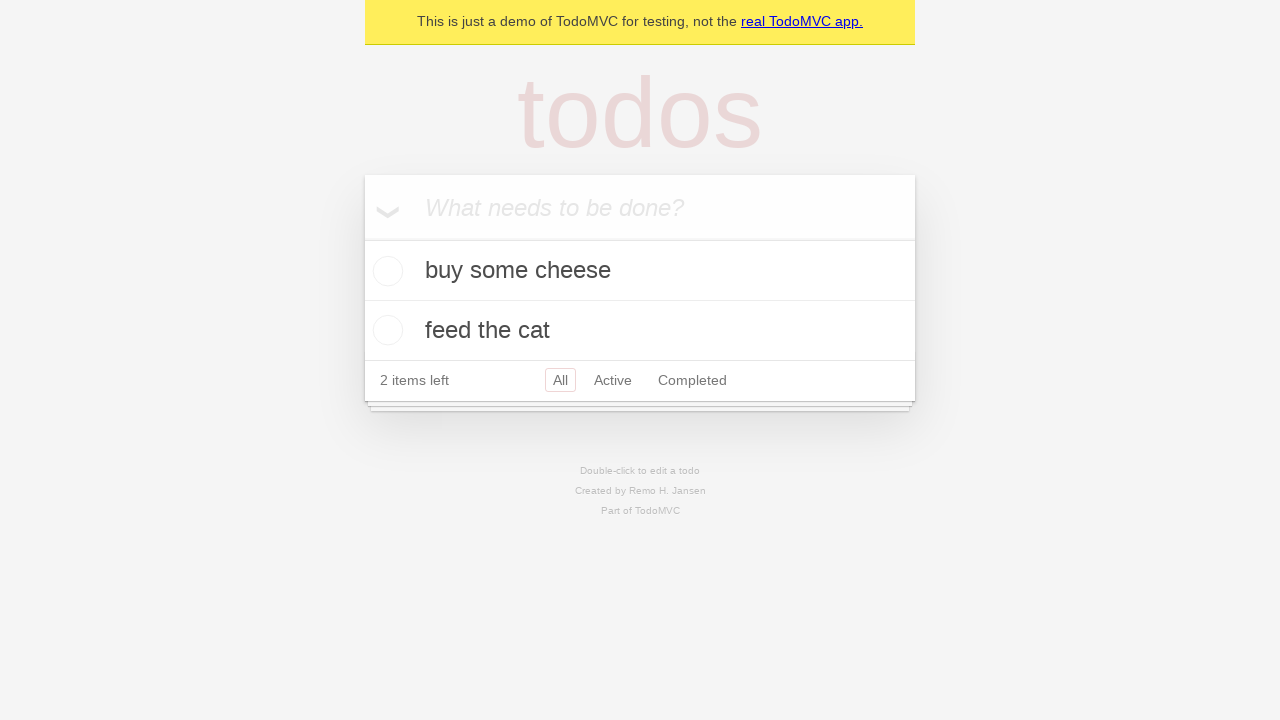

Filled todo input with 'book a doctors appointment' on internal:attr=[placeholder="What needs to be done?"i]
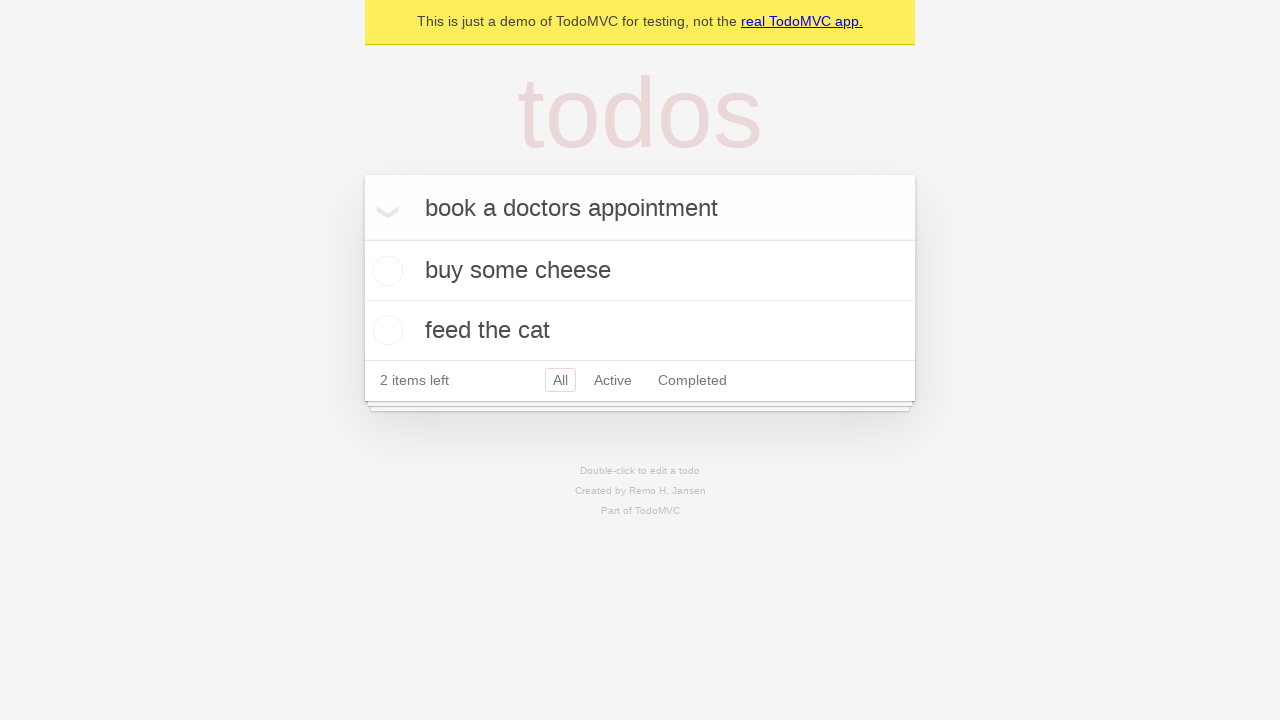

Pressed Enter to create todo 'book a doctors appointment' on internal:attr=[placeholder="What needs to be done?"i]
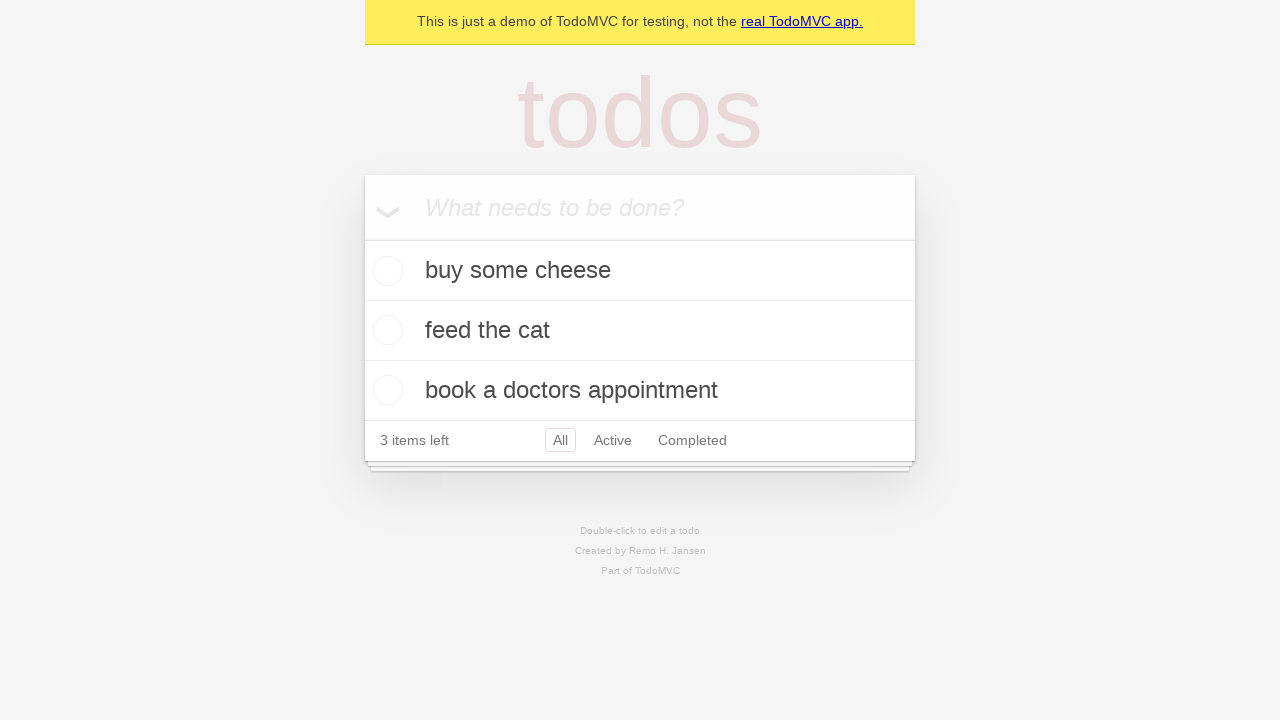

Checked the second todo item at (385, 330) on internal:testid=[data-testid="todo-item"s] >> nth=1 >> internal:role=checkbox
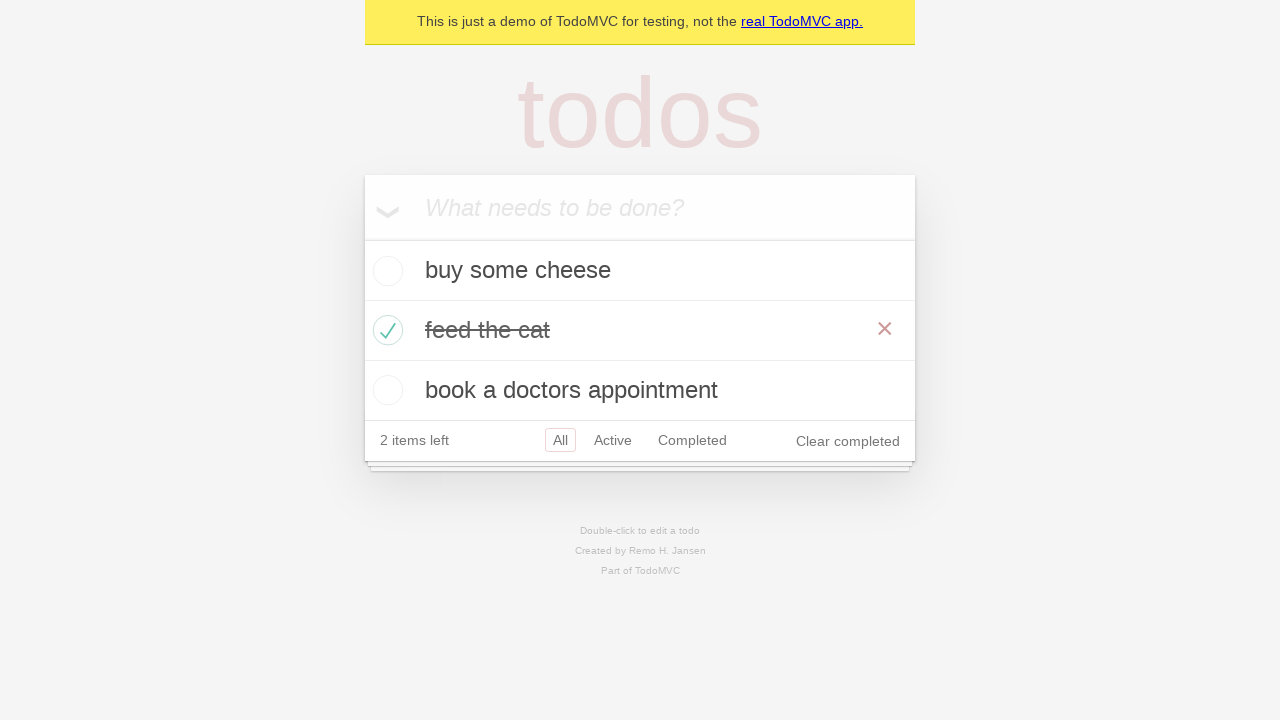

Clicked Active filter at (613, 440) on internal:role=link[name="Active"i]
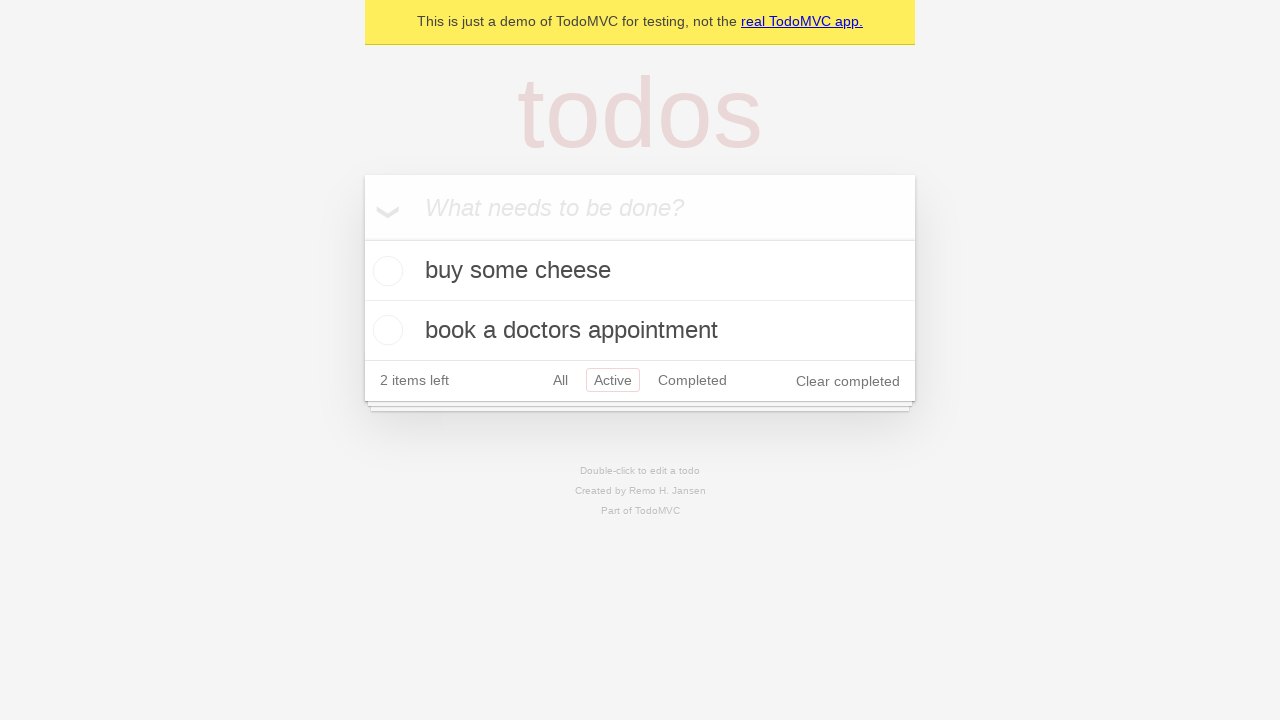

Clicked Completed filter at (692, 380) on internal:role=link[name="Completed"i]
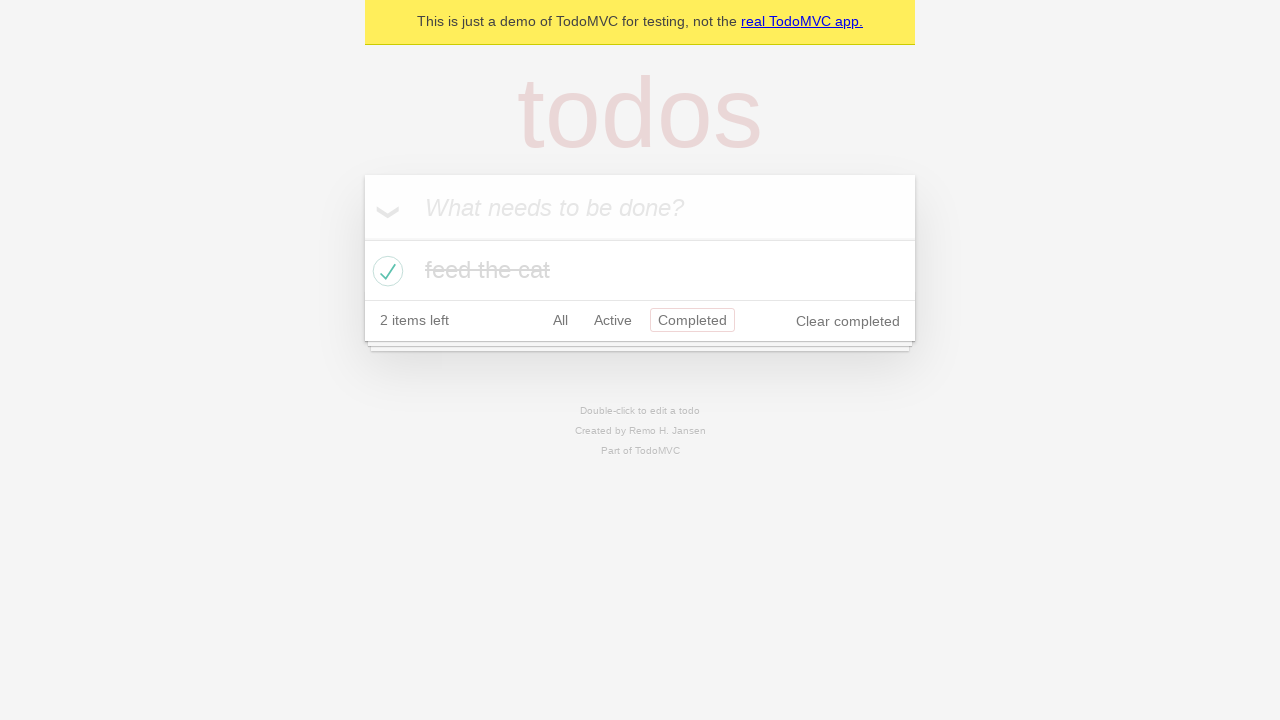

Clicked All filter at (560, 320) on internal:role=link[name="All"i]
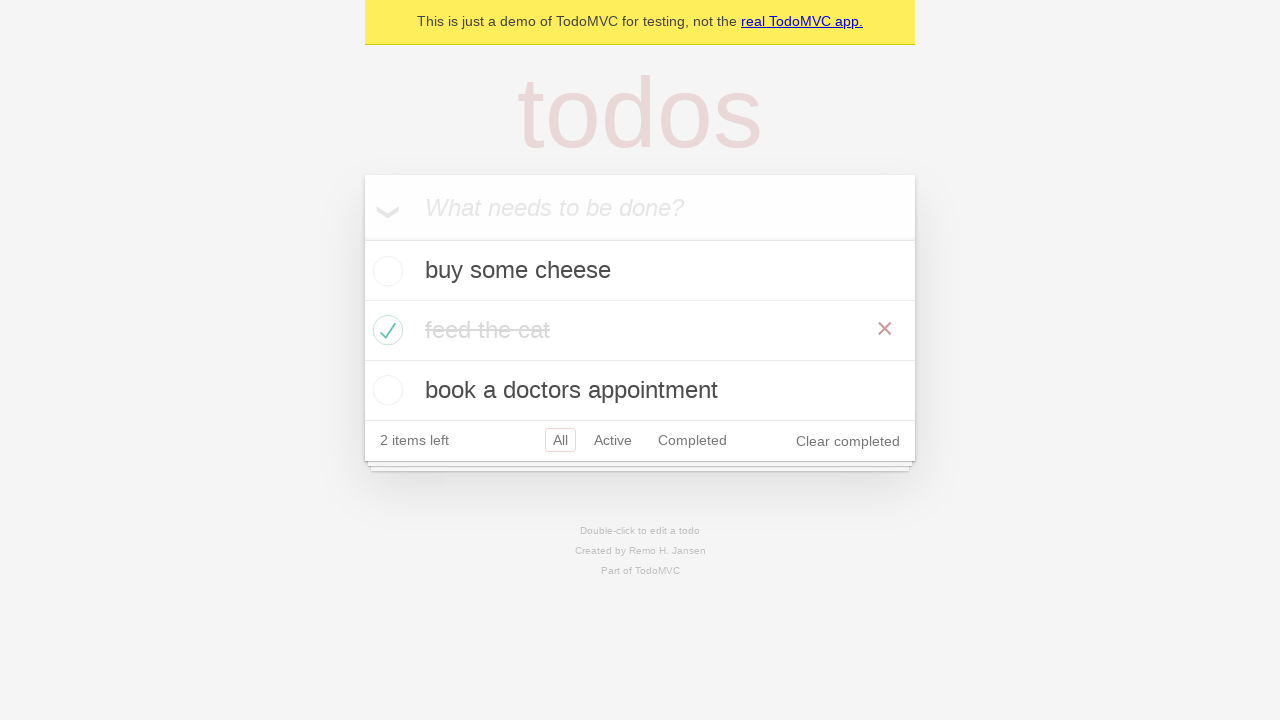

All todo items loaded and displayed
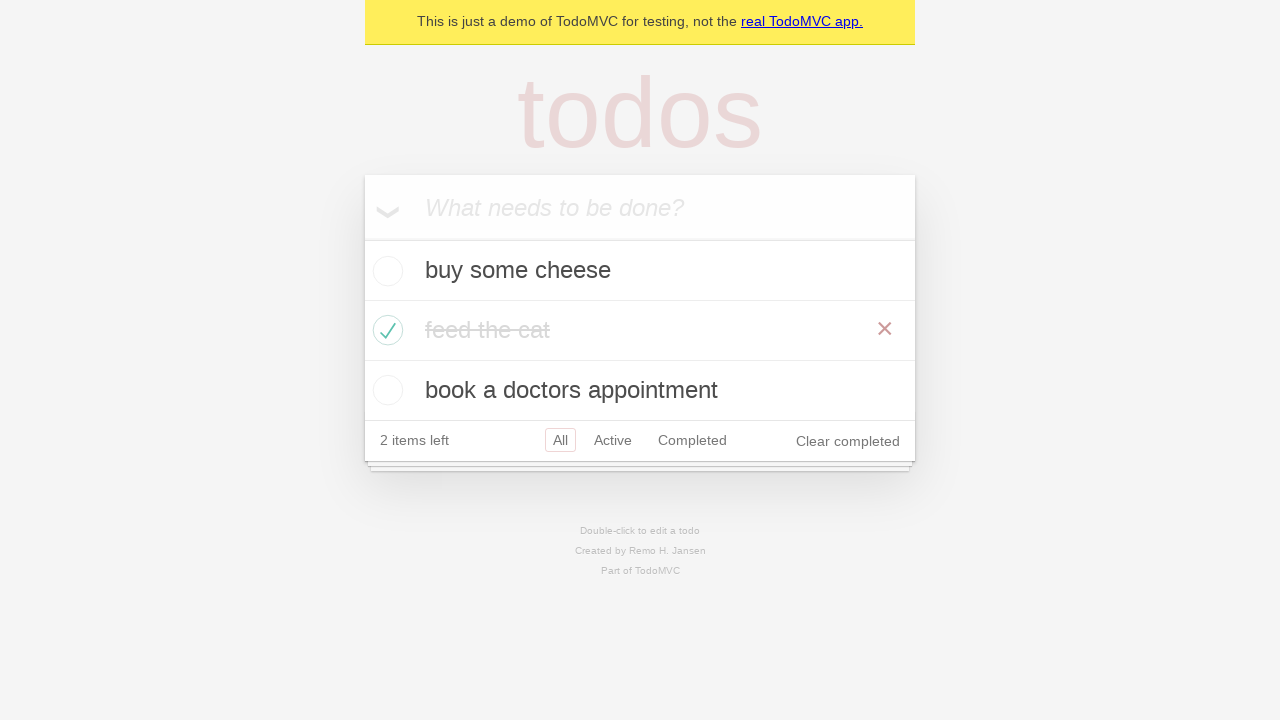

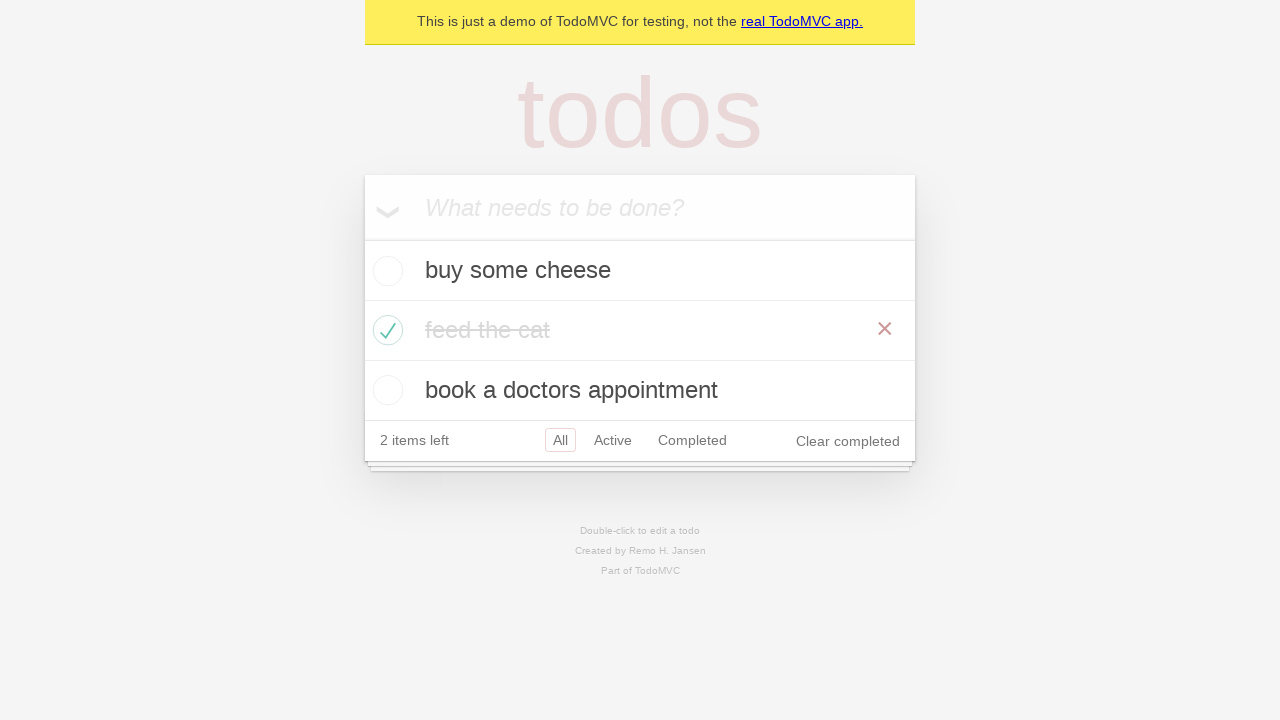